Navigates to Rahul Shetty Academy website and verifies the page loads by checking title and URL

Starting URL: https://rahulshettyacademy.com

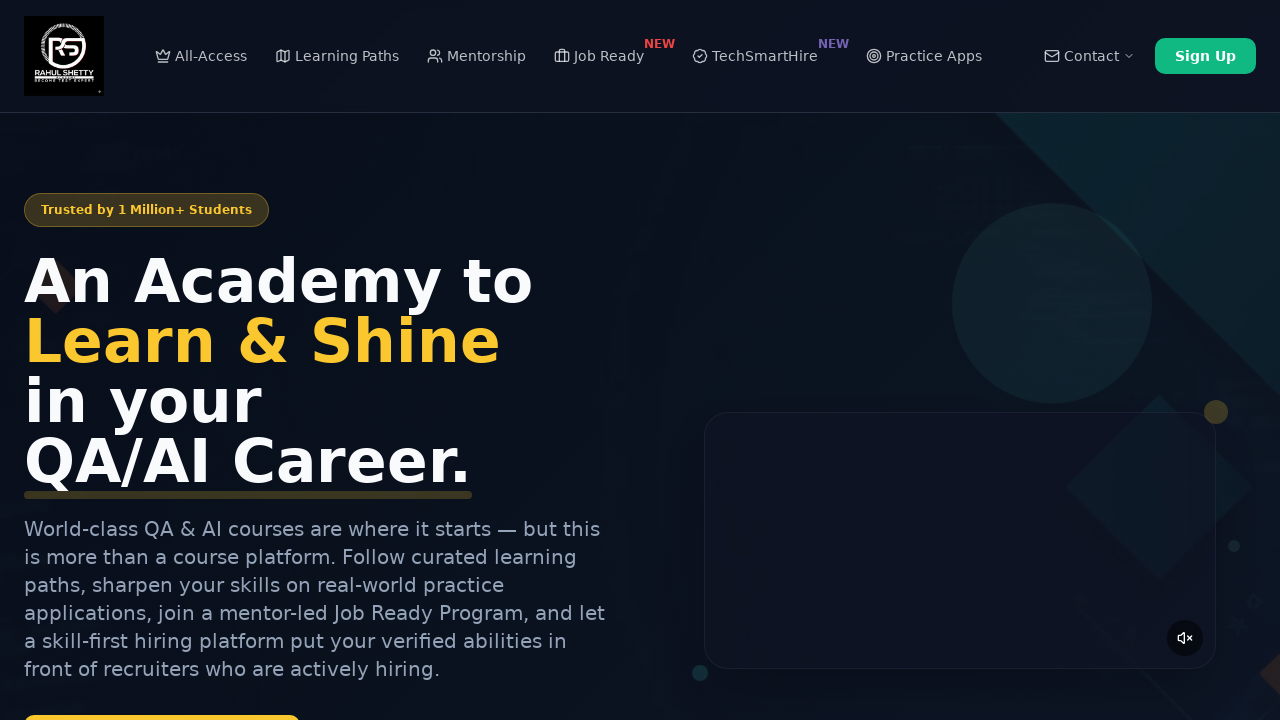

Initial page load at https://rahulshettyacademy.com
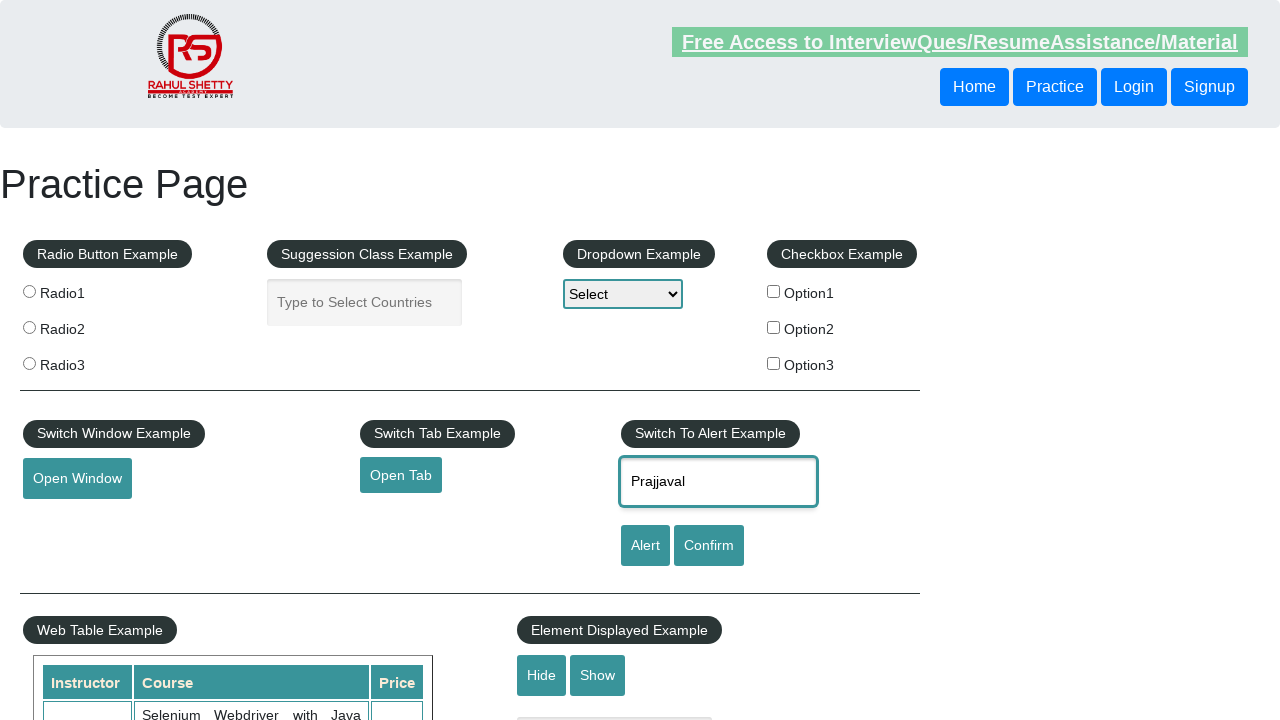

Retrieved page title: 'Rahul Shetty Academy | QA Automation, Playwright, AI Testing & Online Training'
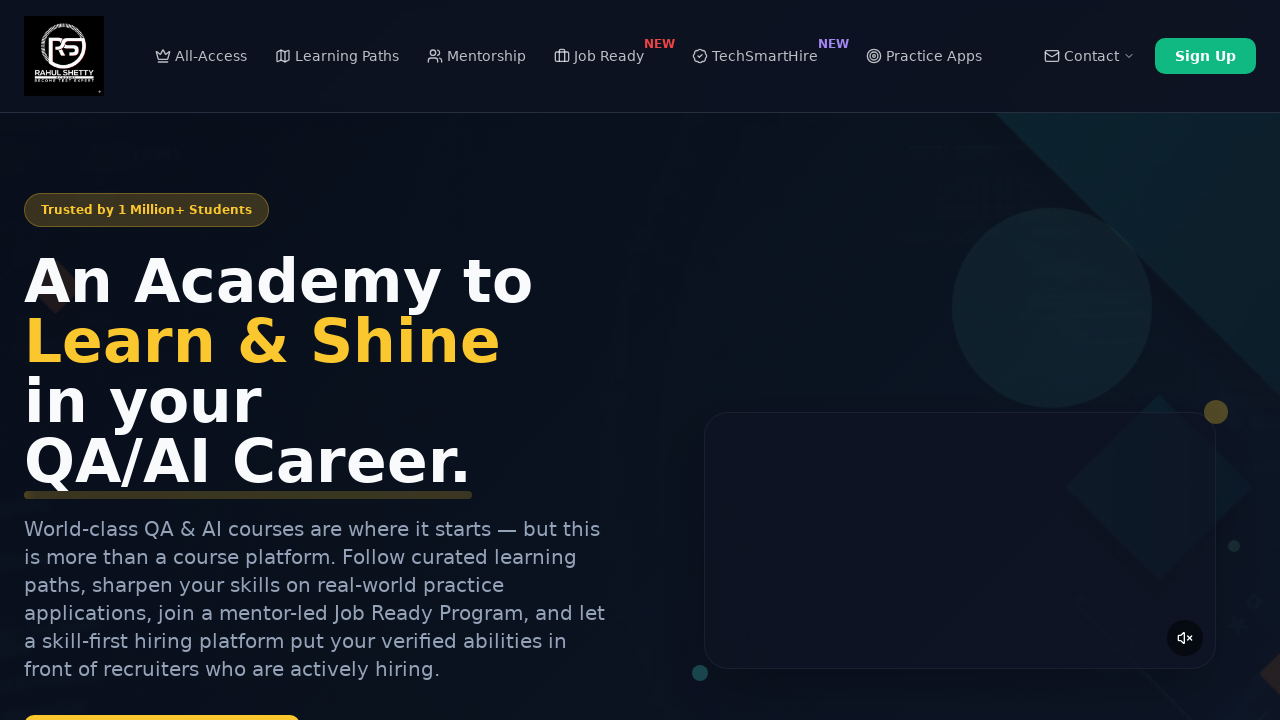

Retrieved current URL: 'https://rahulshettyacademy.com/'
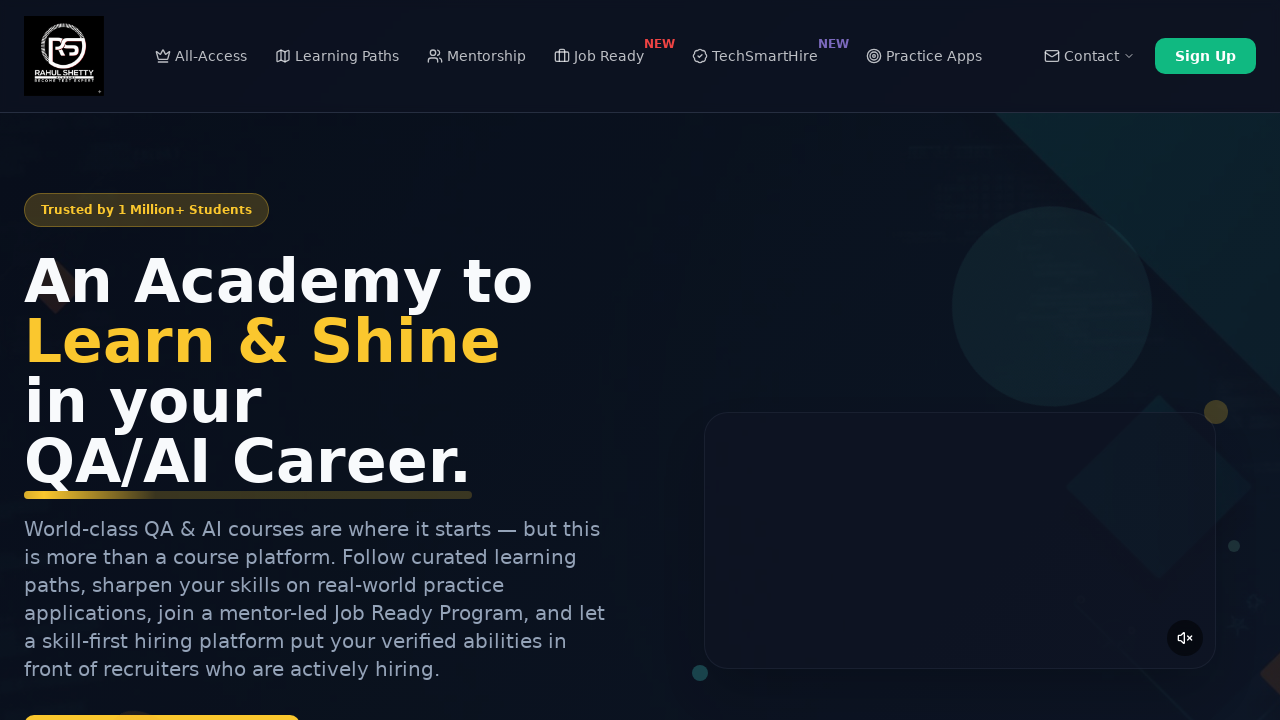

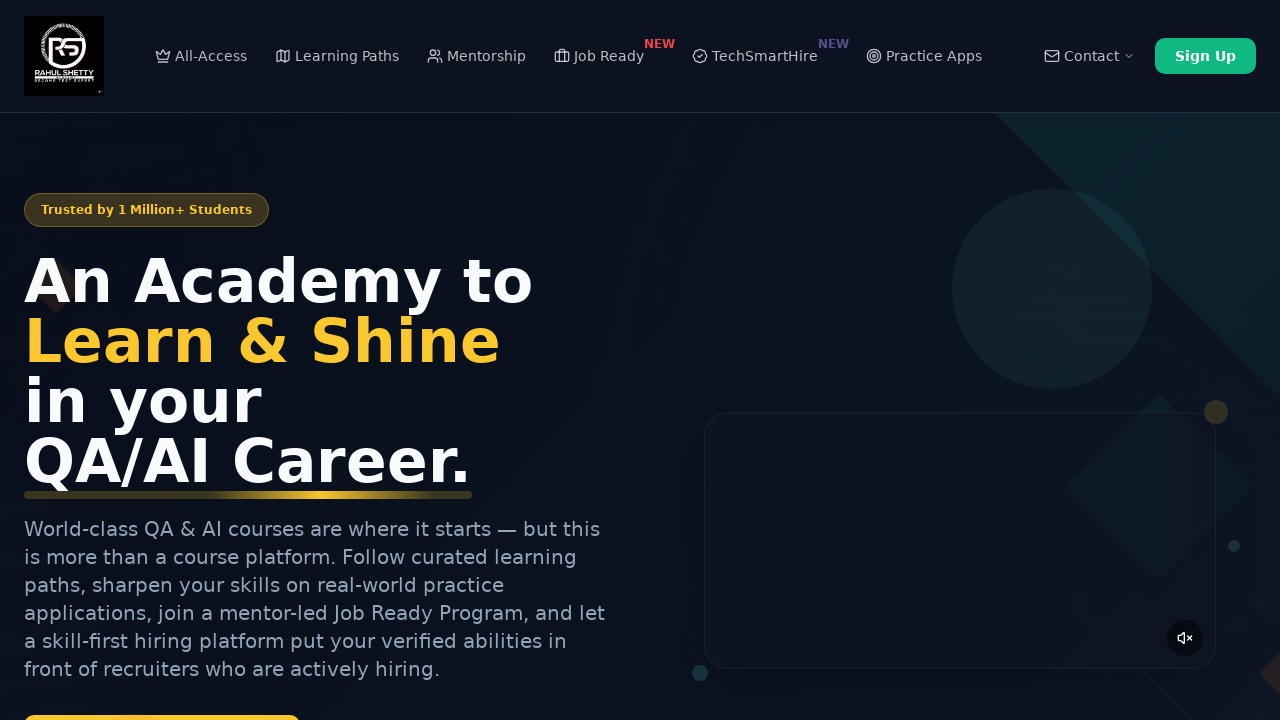